Tests a jQuery combo tree dropdown by clicking on the input box and selecting all available choices from the dropdown menu

Starting URL: https://www.jqueryscript.net/demo/Drop-Down-Combo-Tree/

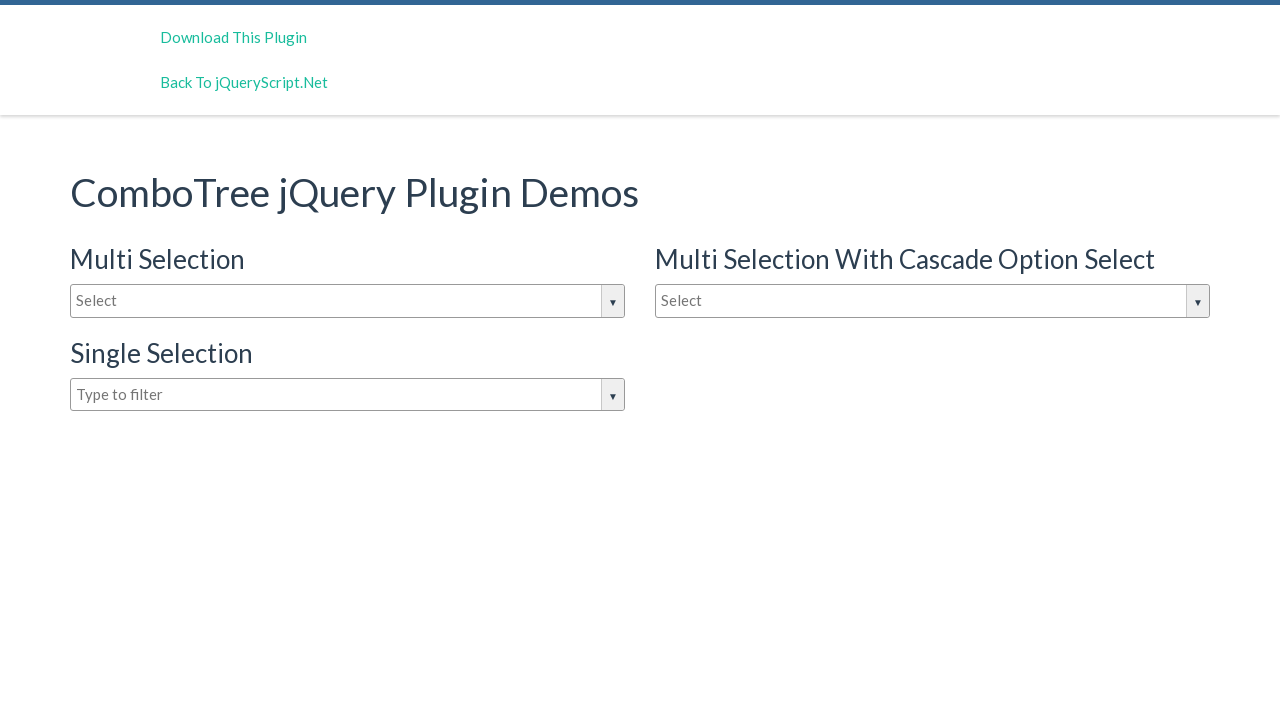

Waited 3 seconds for page to fully load
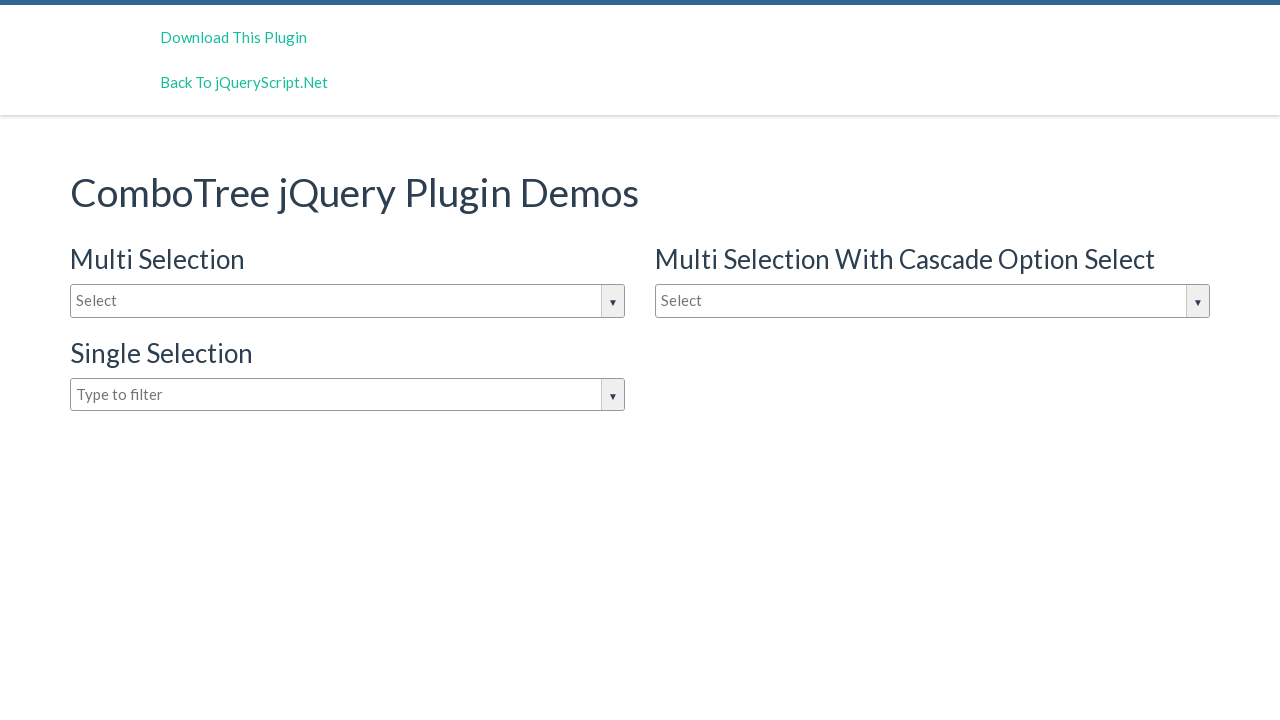

Clicked on the jQuery combo tree input box to open dropdown at (348, 301) on #justAnInputBox
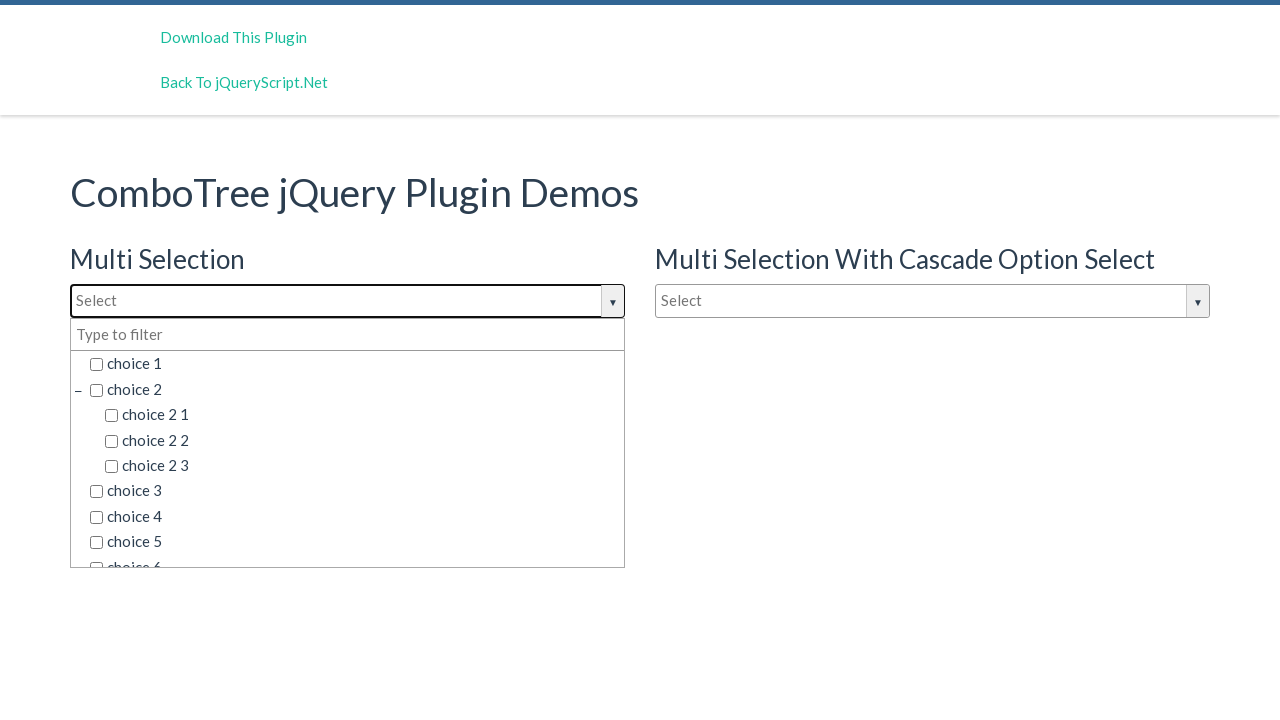

Retrieved all available dropdown choices
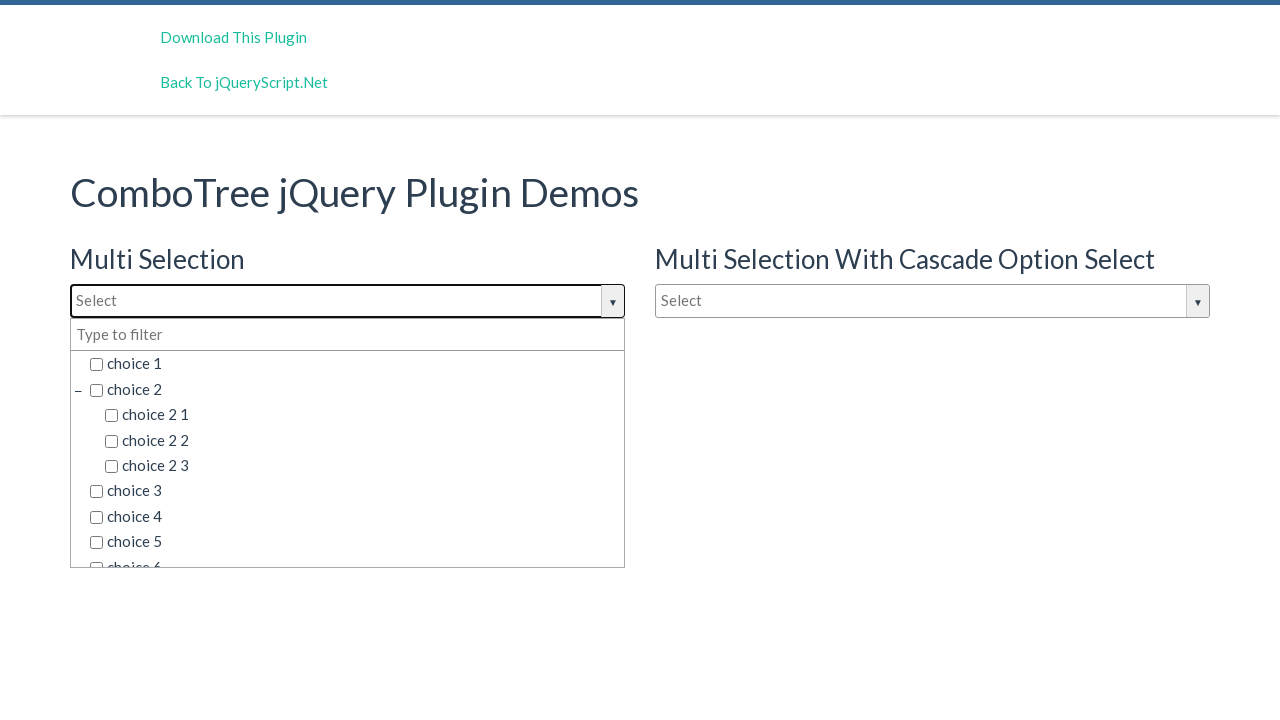

Clicked on a dropdown choice at (355, 364) on span.comboTreeItemTitle >> nth=0
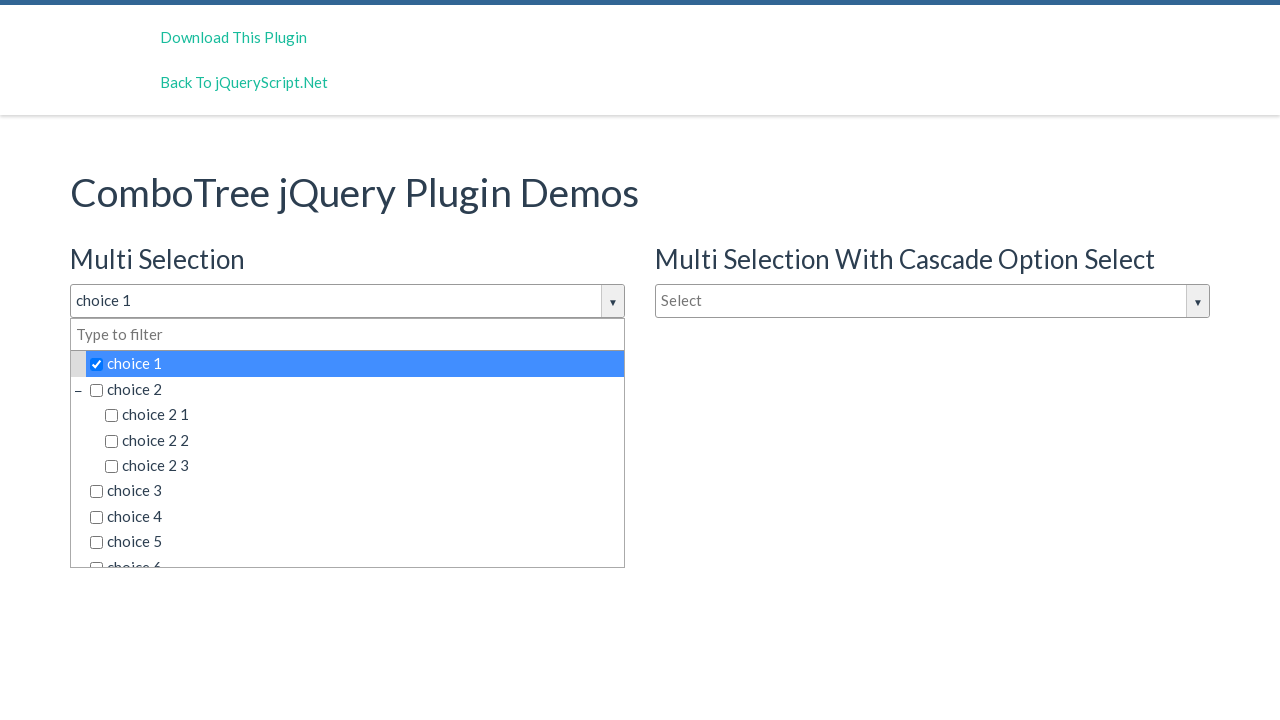

Clicked on a dropdown choice at (355, 389) on span.comboTreeItemTitle >> nth=1
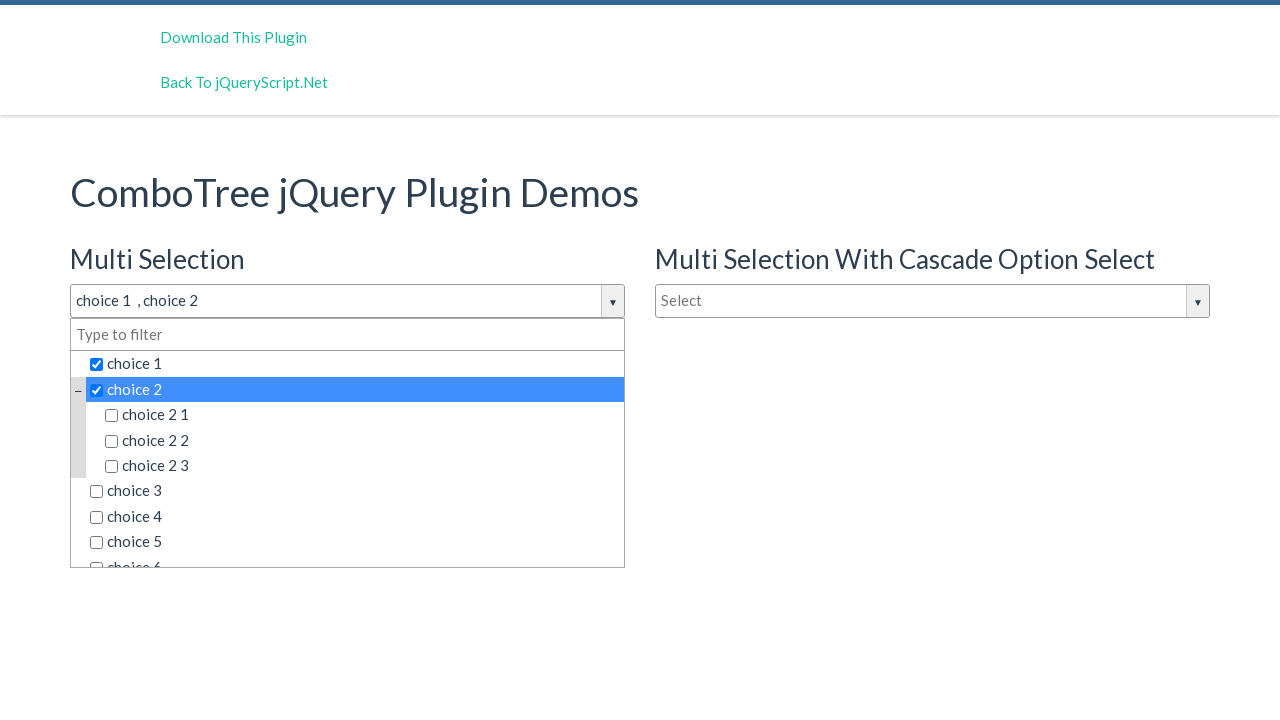

Clicked on a dropdown choice at (362, 415) on span.comboTreeItemTitle >> nth=2
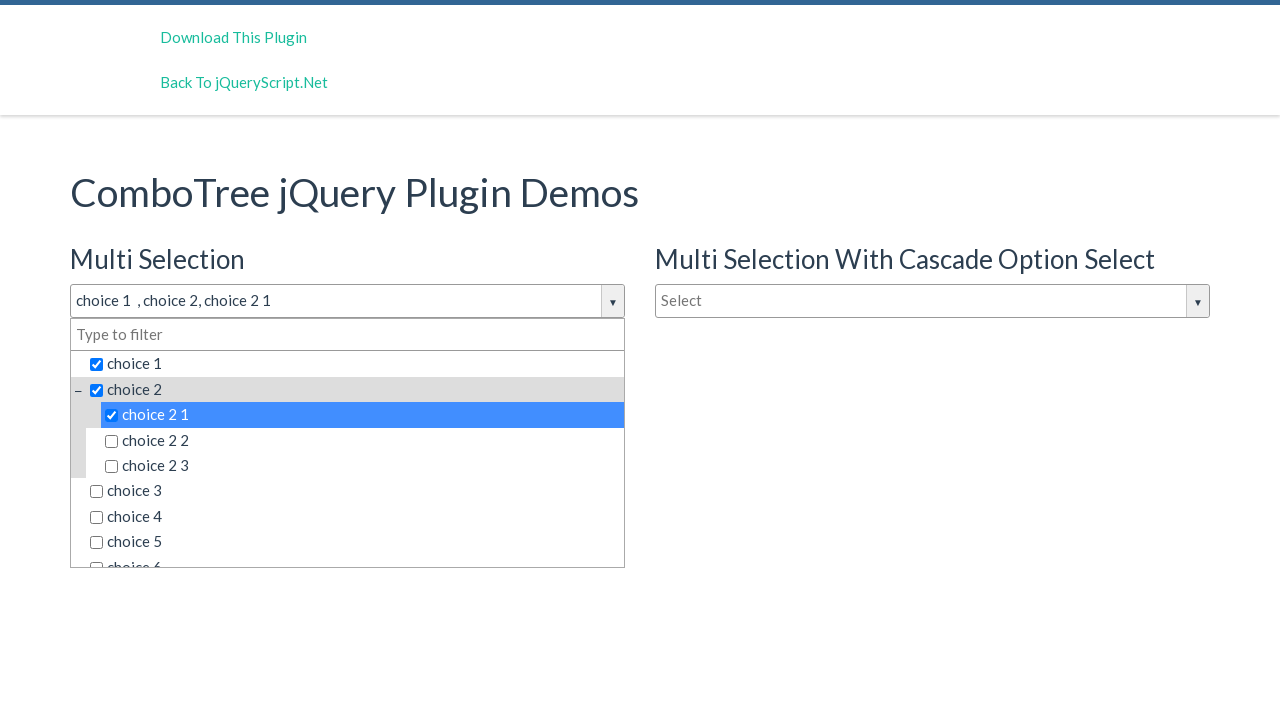

Clicked on a dropdown choice at (362, 440) on span.comboTreeItemTitle >> nth=3
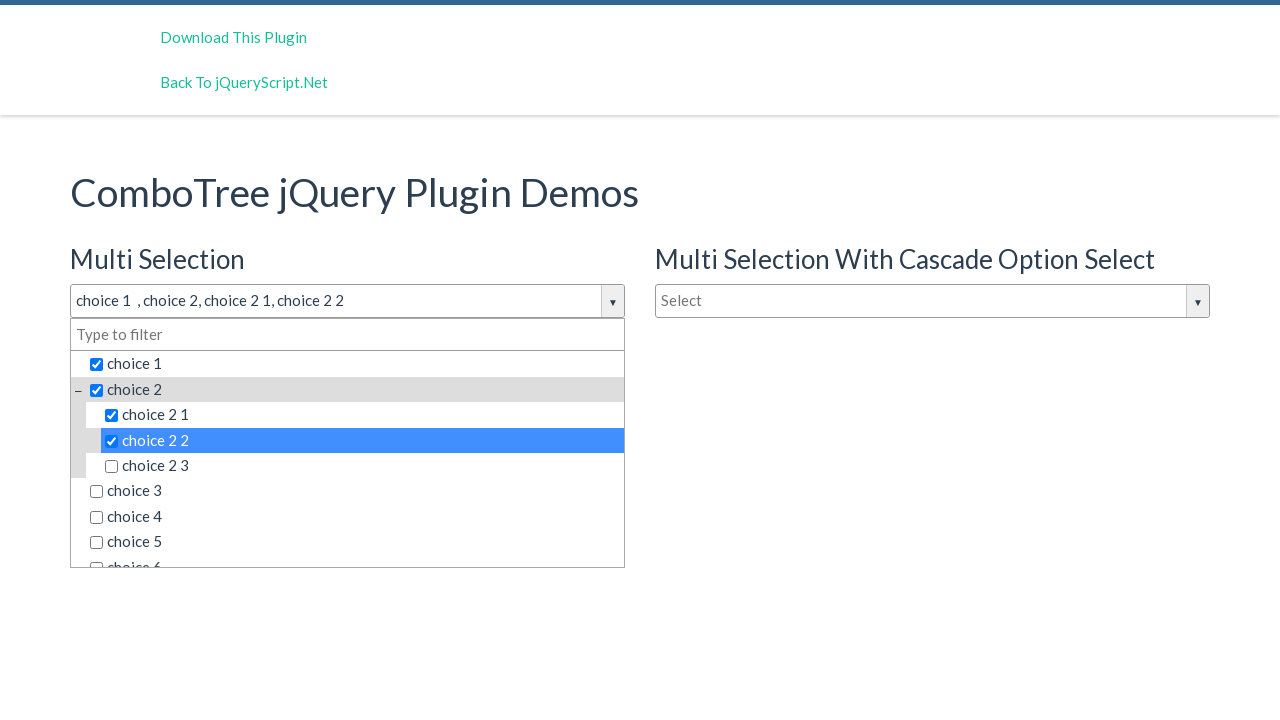

Clicked on a dropdown choice at (362, 466) on span.comboTreeItemTitle >> nth=4
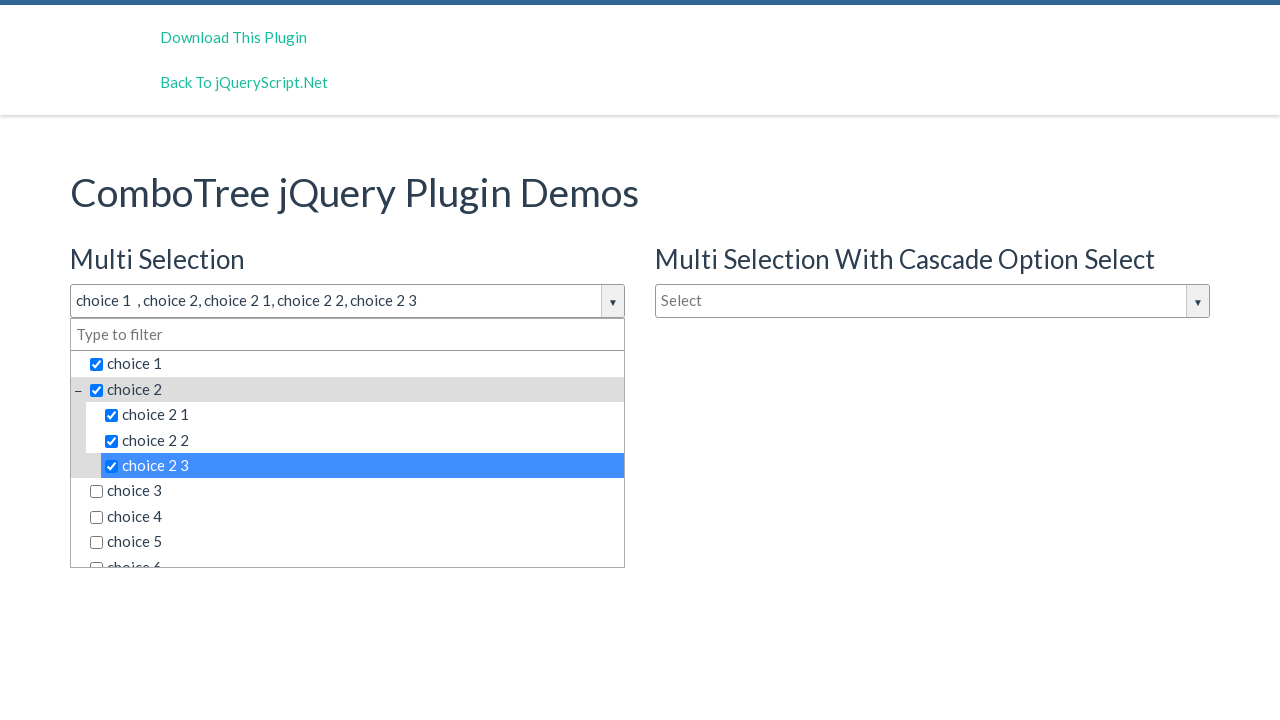

Clicked on a dropdown choice at (355, 491) on span.comboTreeItemTitle >> nth=5
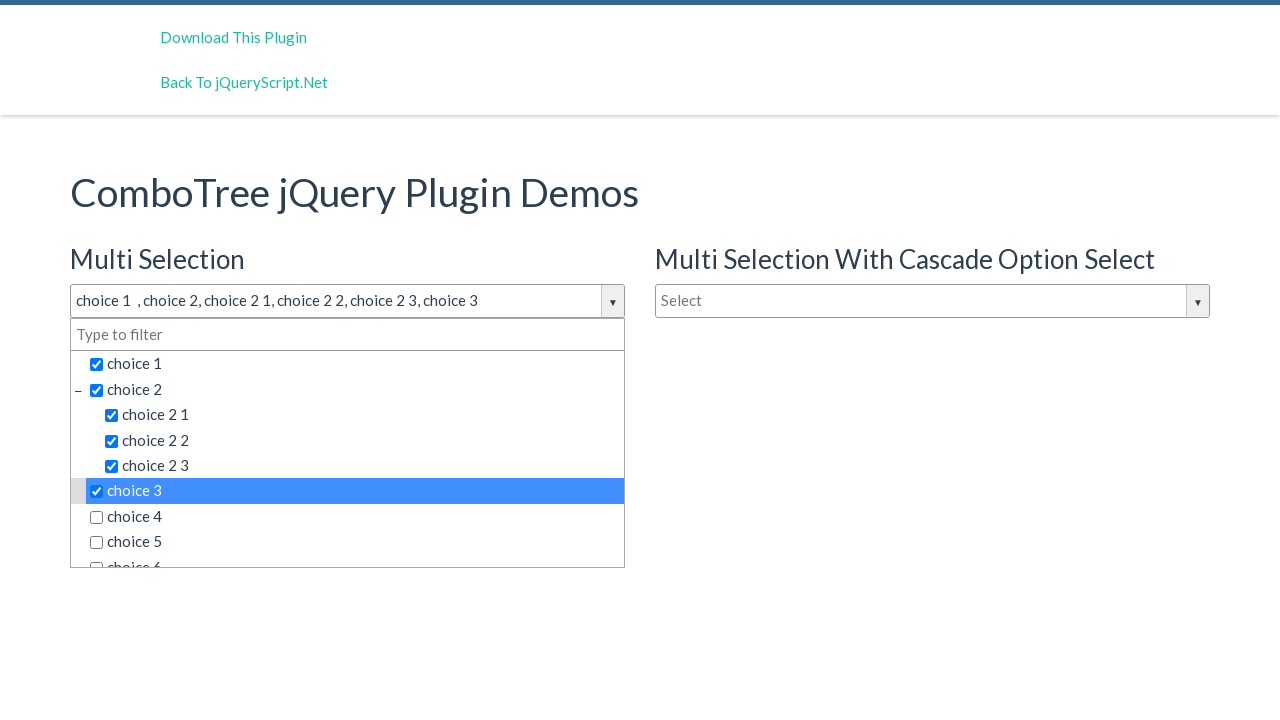

Clicked on a dropdown choice at (355, 517) on span.comboTreeItemTitle >> nth=6
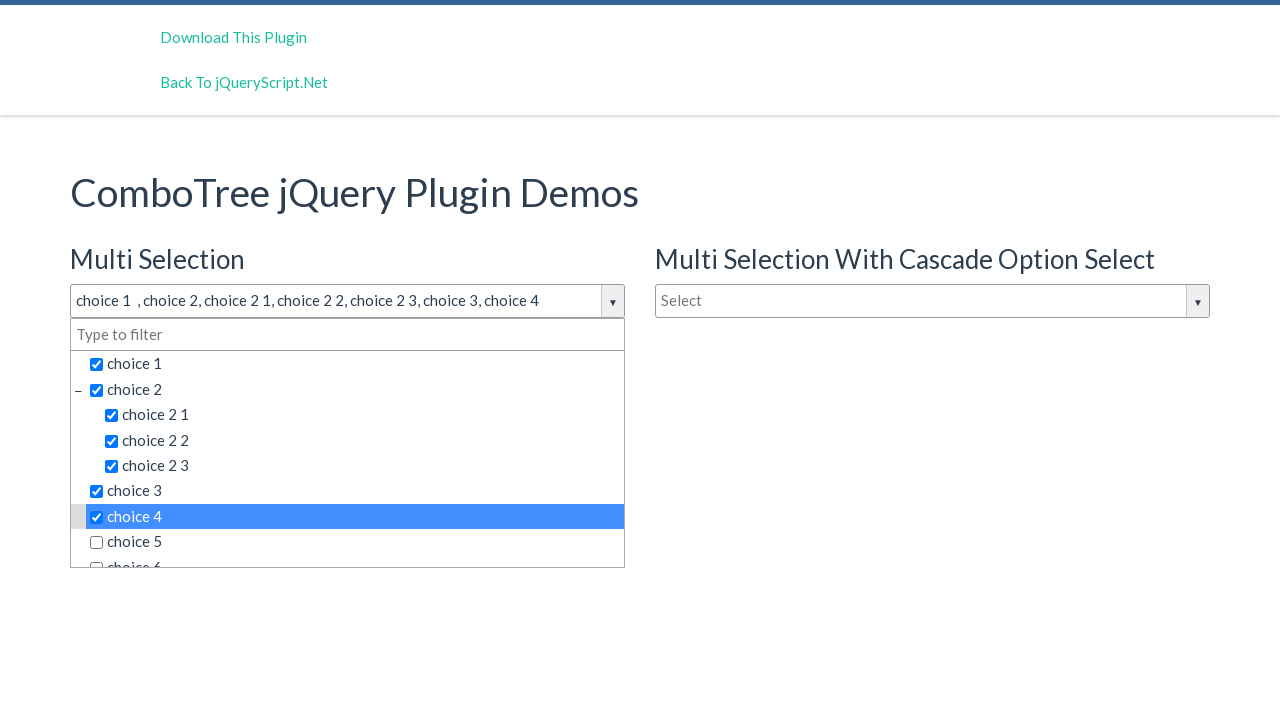

Clicked on a dropdown choice at (355, 542) on span.comboTreeItemTitle >> nth=7
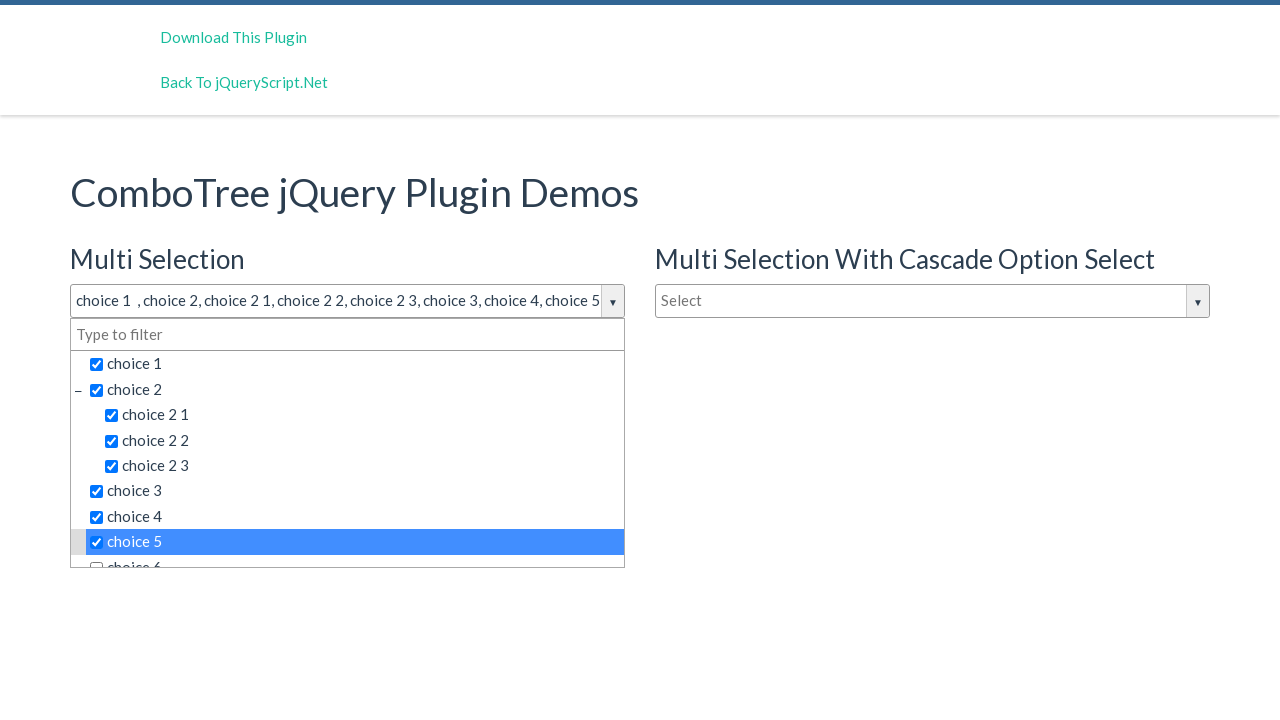

Clicked on a dropdown choice at (355, 554) on span.comboTreeItemTitle >> nth=8
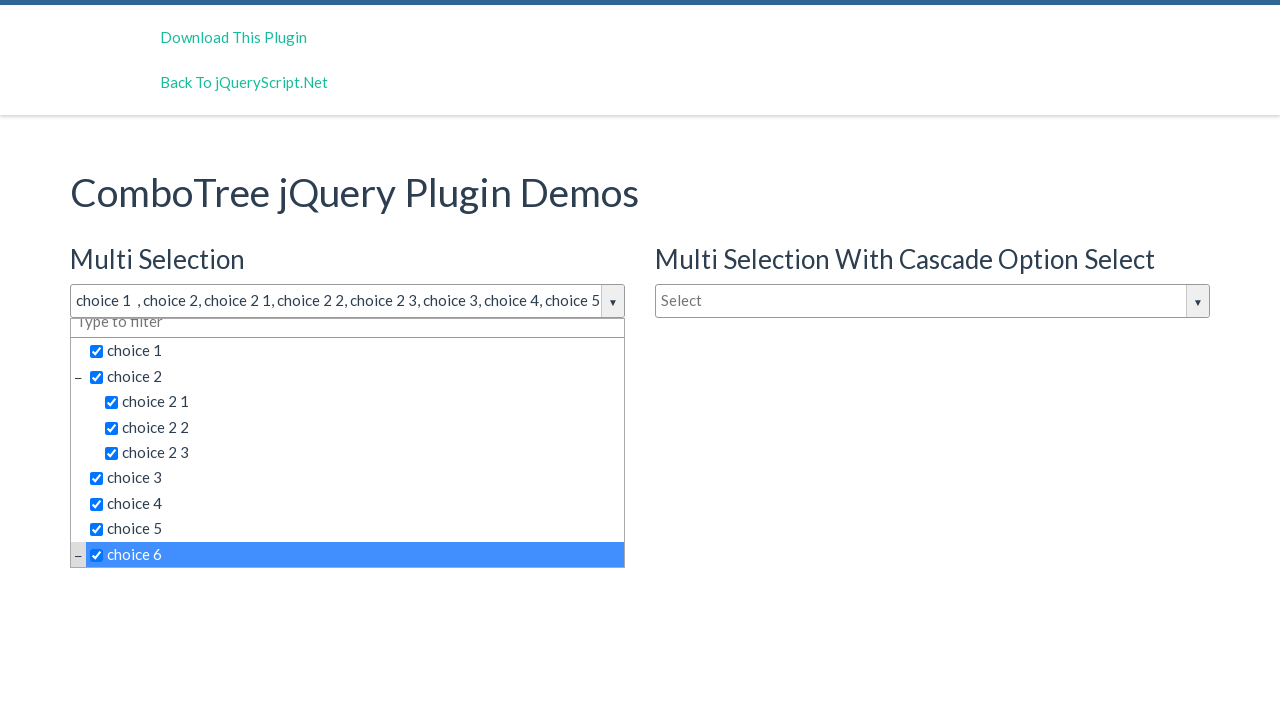

Clicked on a dropdown choice at (362, 443) on span.comboTreeItemTitle >> nth=9
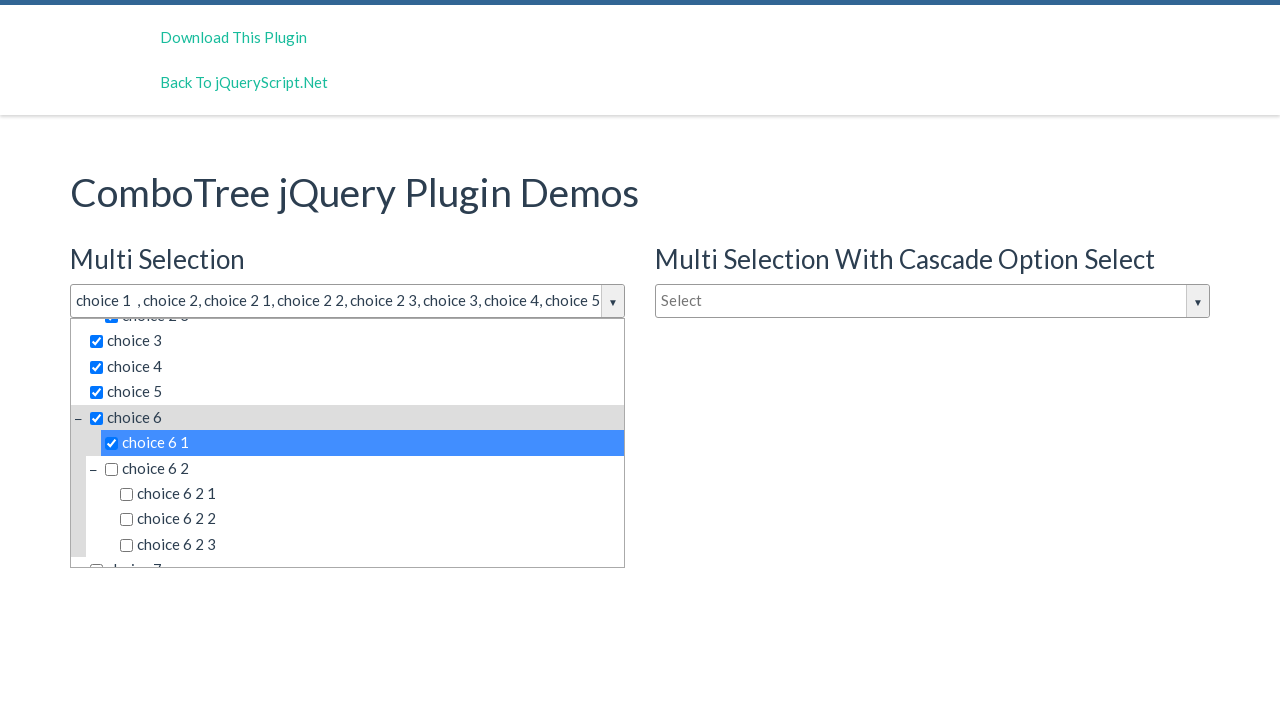

Clicked on a dropdown choice at (362, 468) on span.comboTreeItemTitle >> nth=10
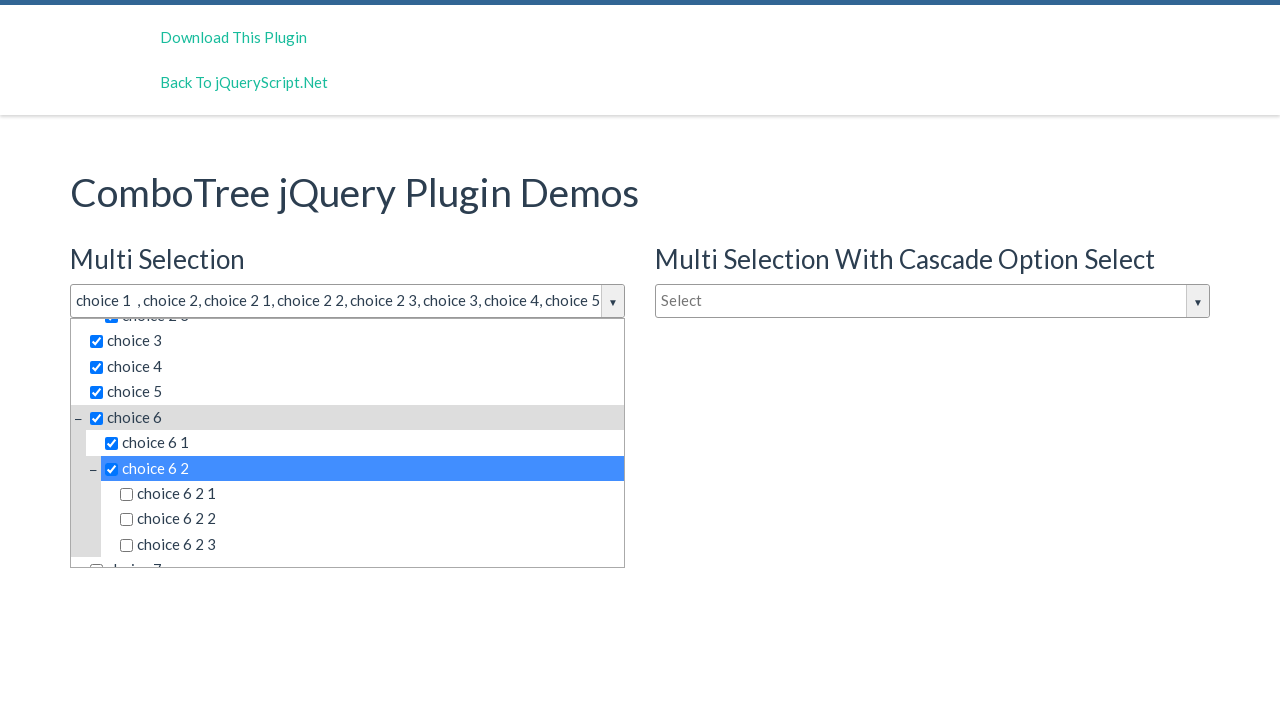

Clicked on a dropdown choice at (370, 494) on span.comboTreeItemTitle >> nth=11
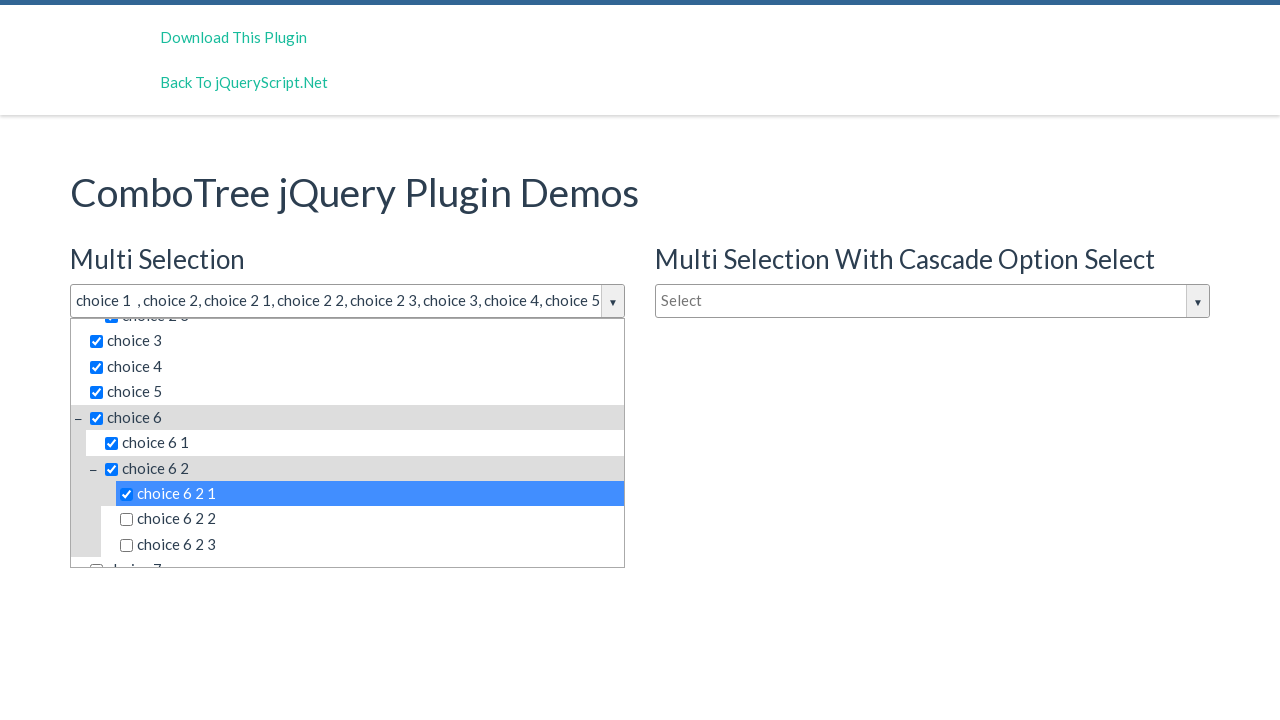

Clicked on a dropdown choice at (370, 519) on span.comboTreeItemTitle >> nth=12
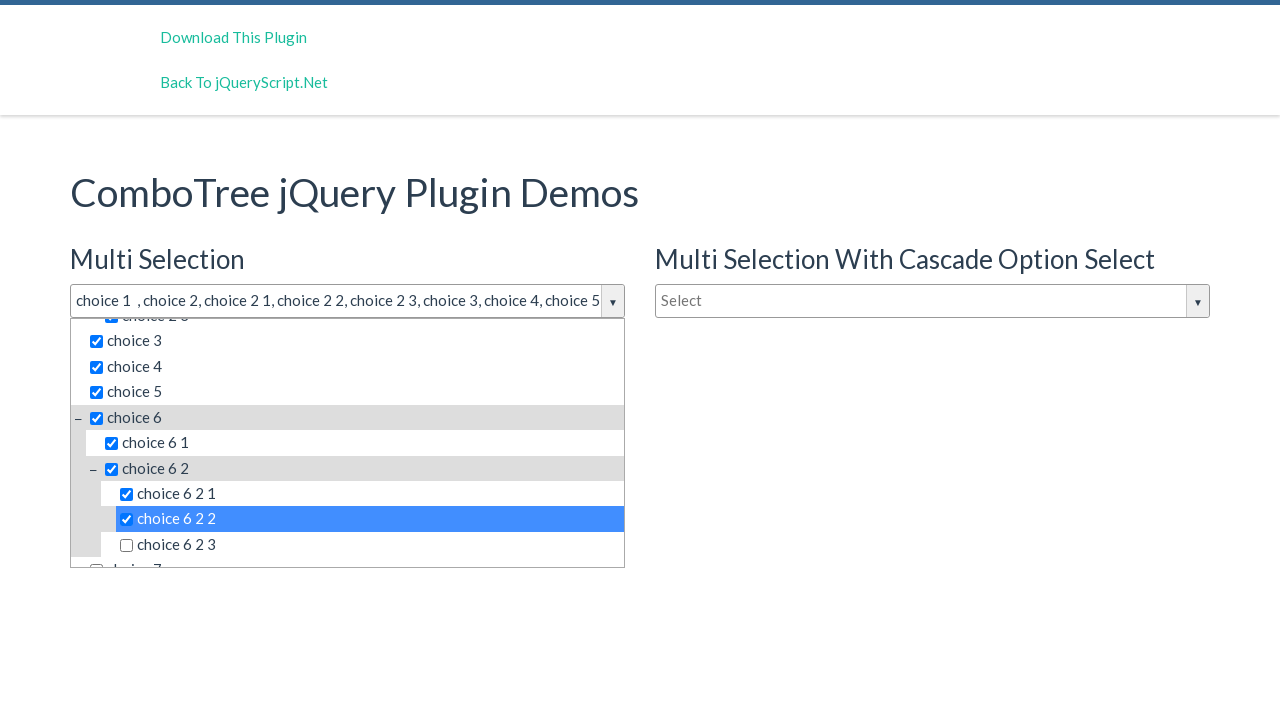

Clicked on a dropdown choice at (370, 545) on span.comboTreeItemTitle >> nth=13
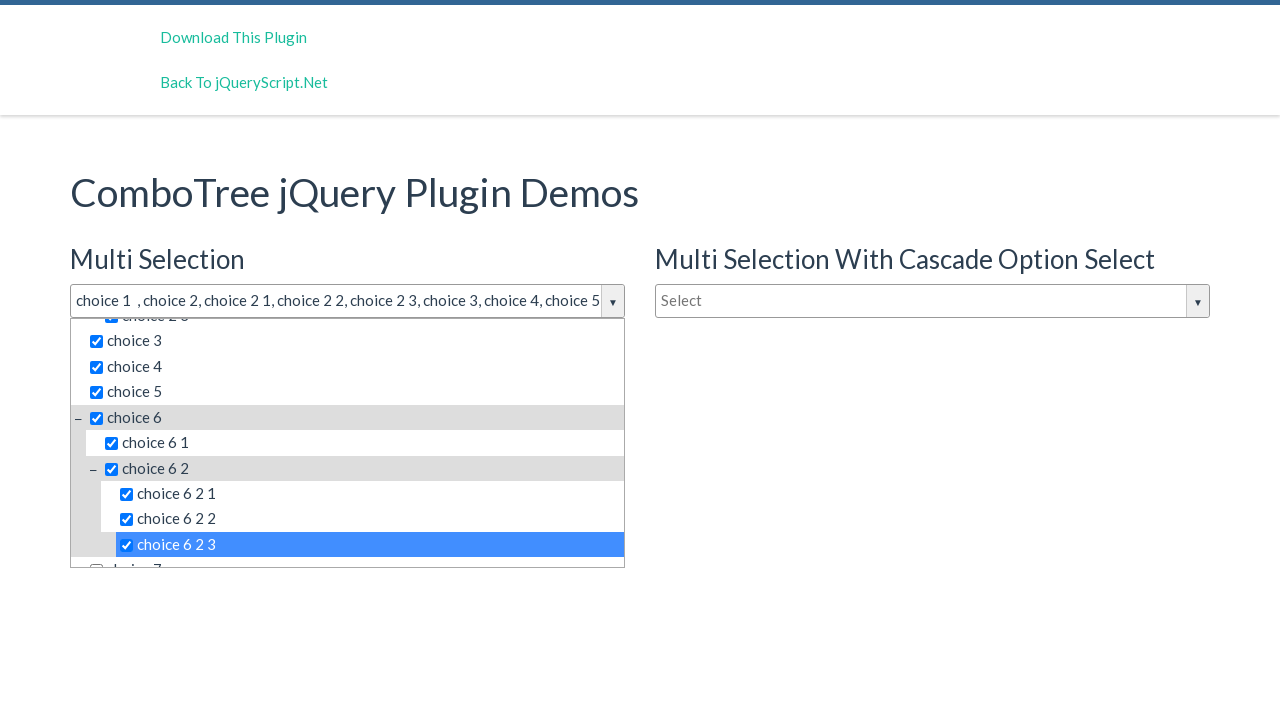

Clicked on a dropdown choice at (355, 554) on span.comboTreeItemTitle >> nth=14
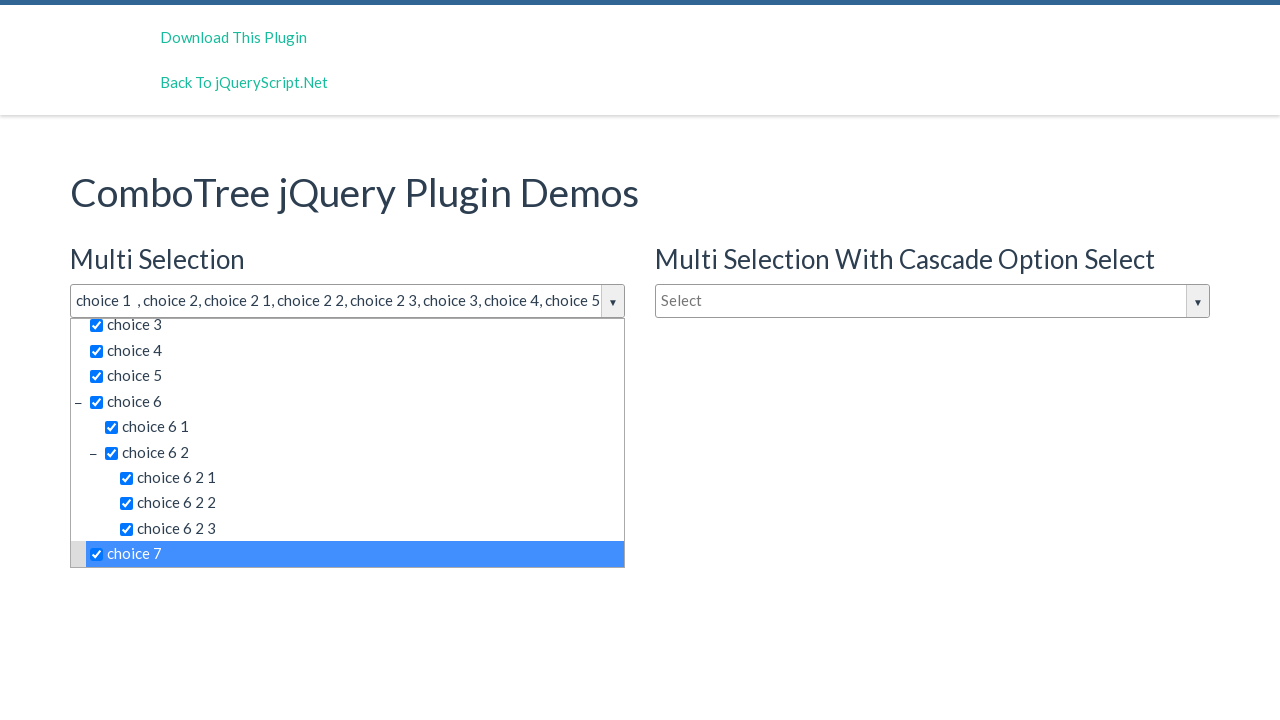

Encountered an unclickable choice and stopped iteration on span.comboTreeItemTitle >> nth=15
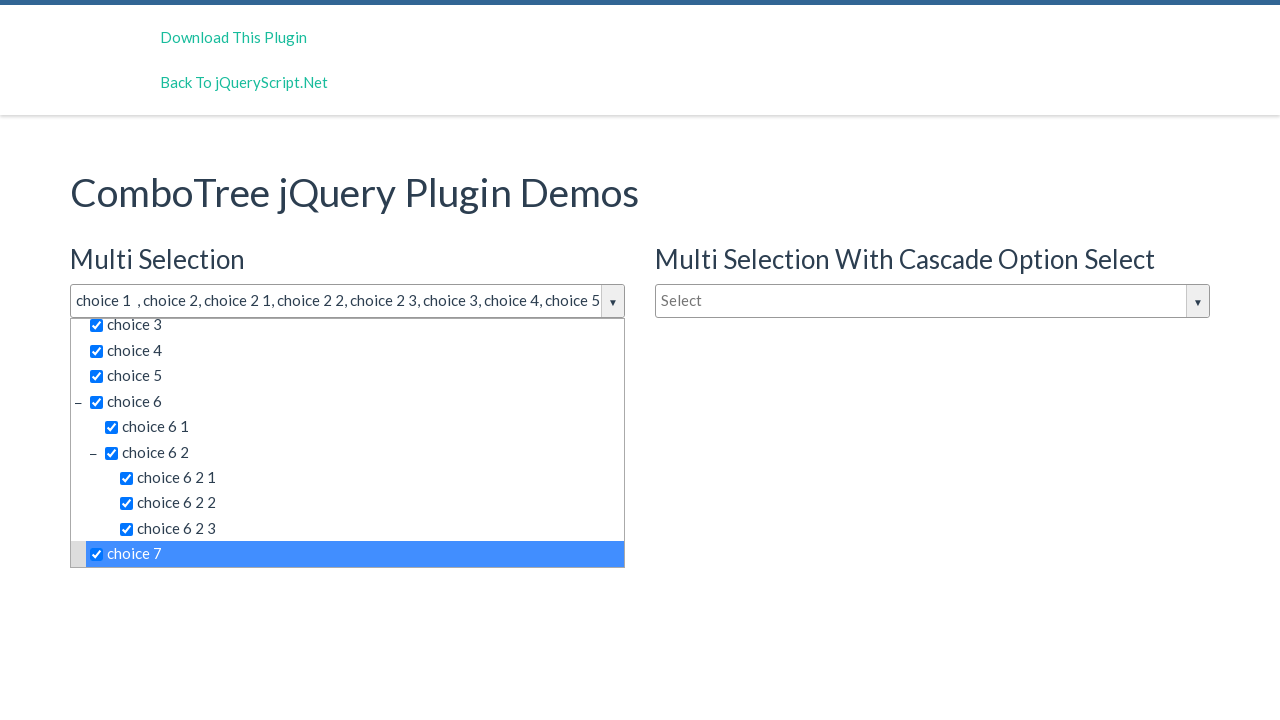

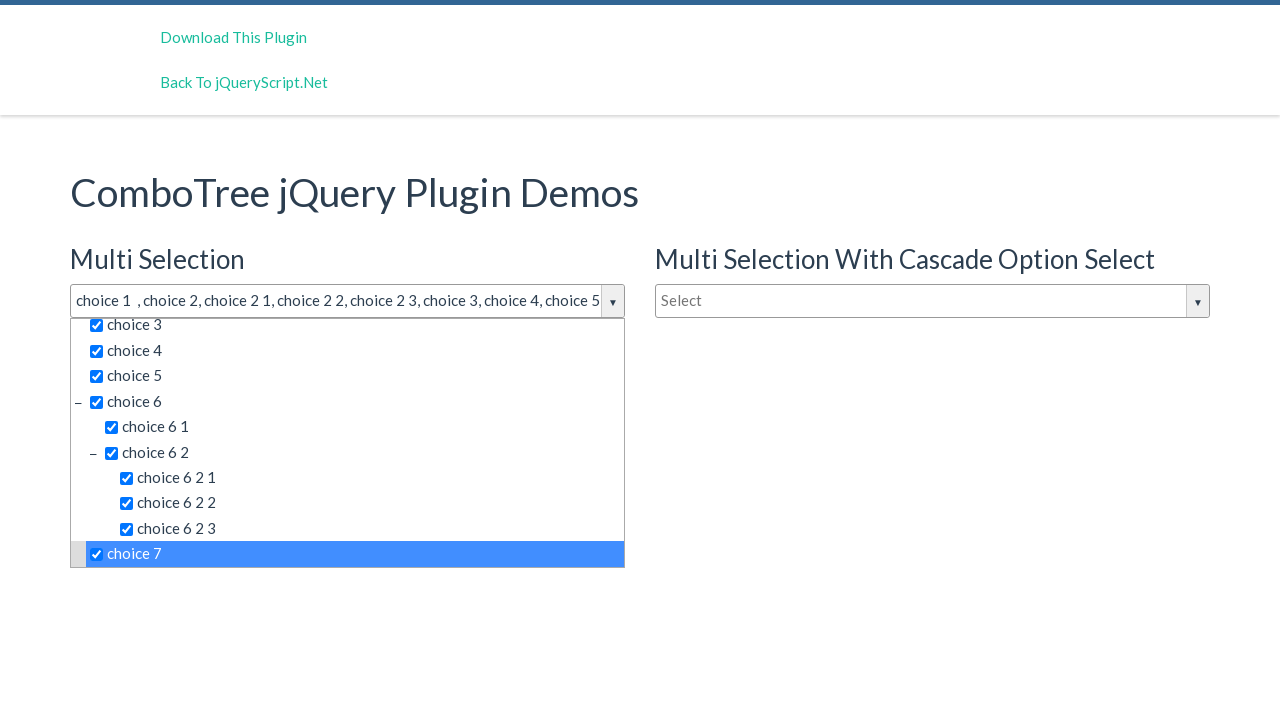